Tests iframe handling by switching to an iframe by index and clicking a button inside it, then switching back to the main content

Starting URL: https://leafground.com/frame.xhtml

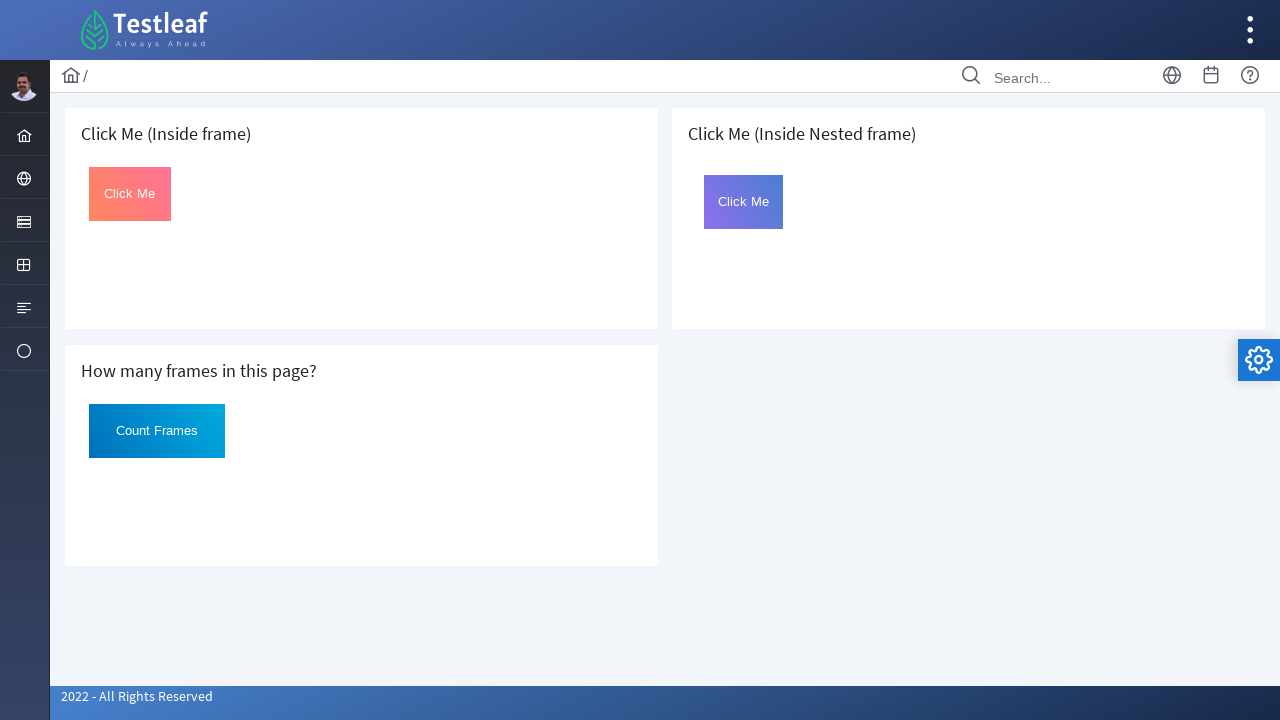

Located and switched to the first iframe on the page
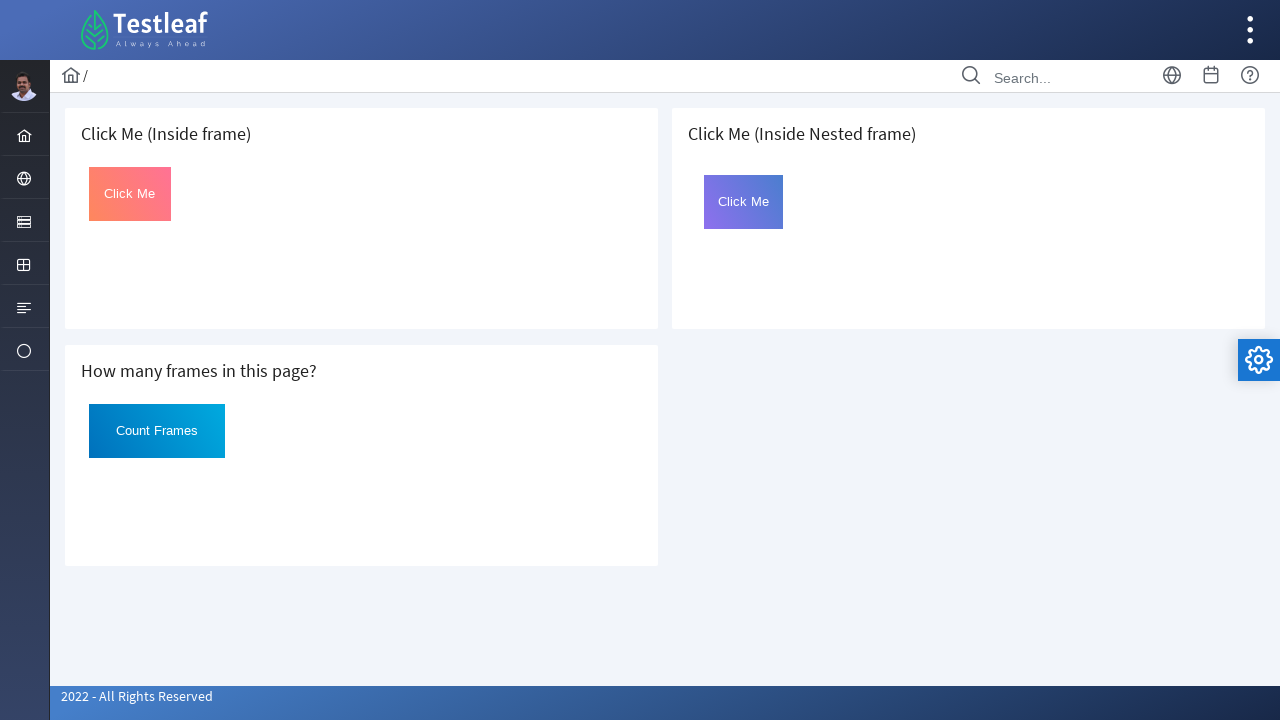

Clicked the button with id 'Click' inside the iframe at (130, 194) on iframe >> nth=0 >> internal:control=enter-frame >> #Click
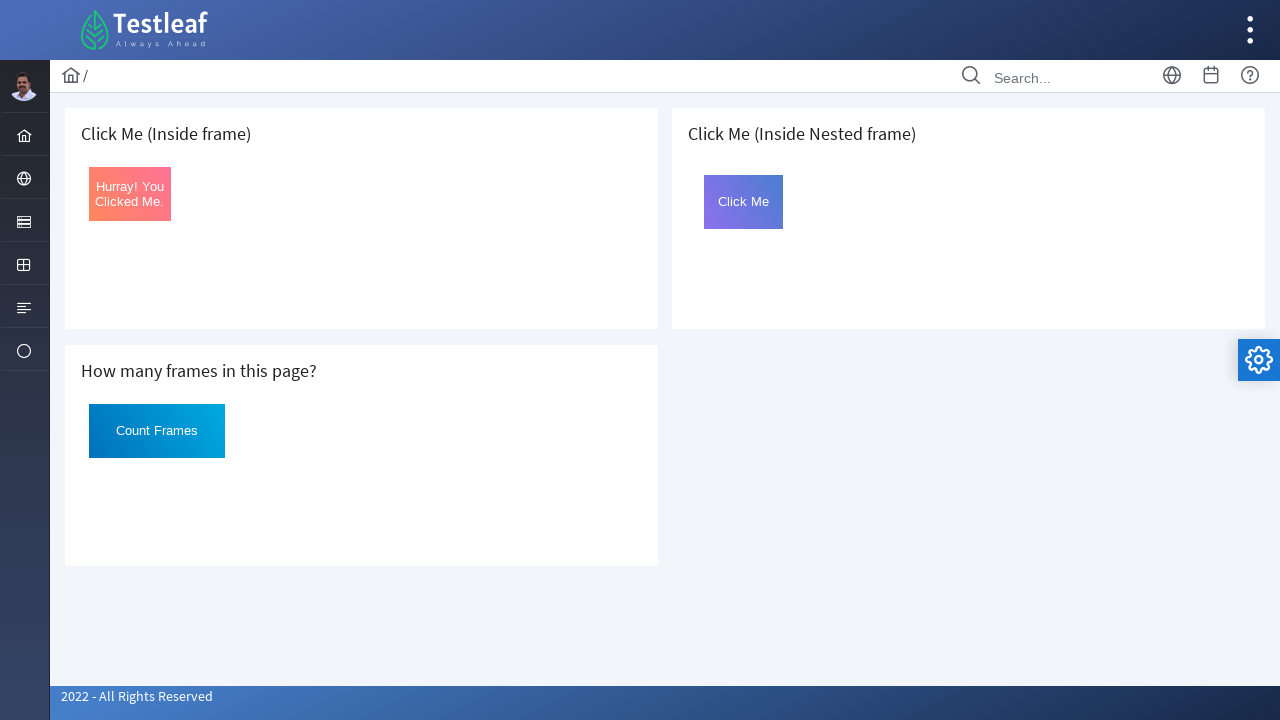

Retrieved button text: 'Hurray! You Clicked Me.'
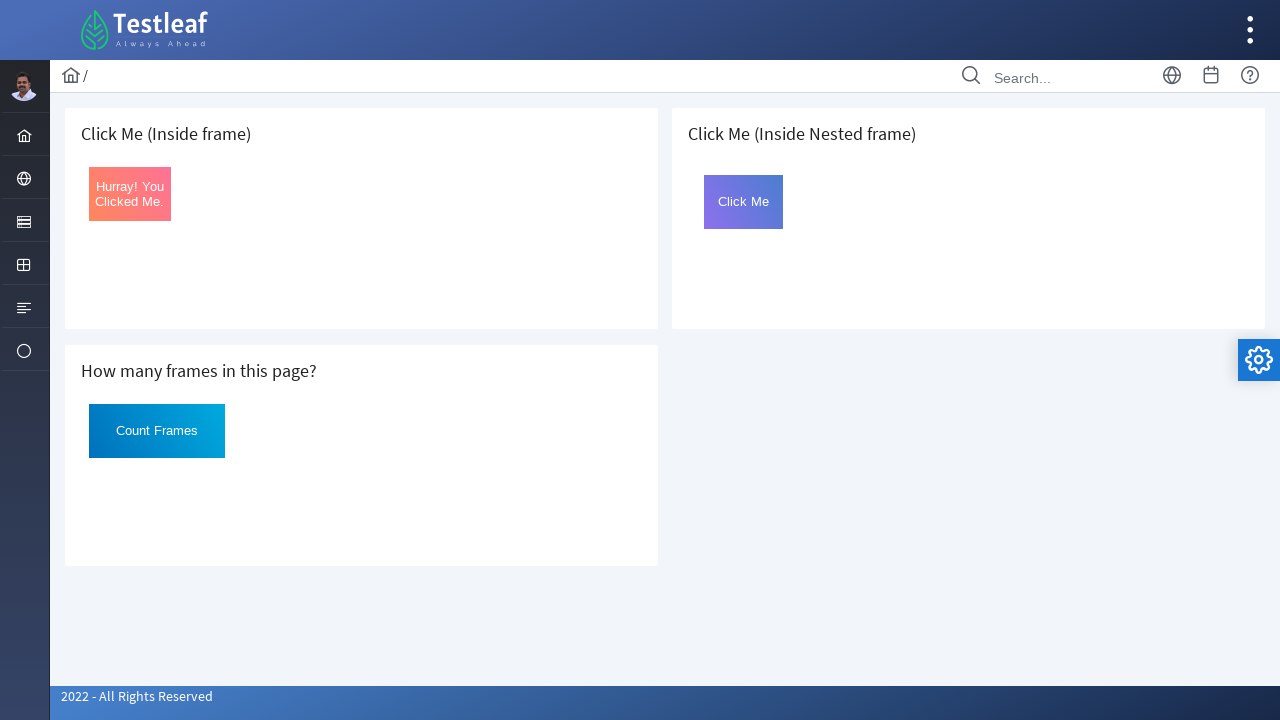

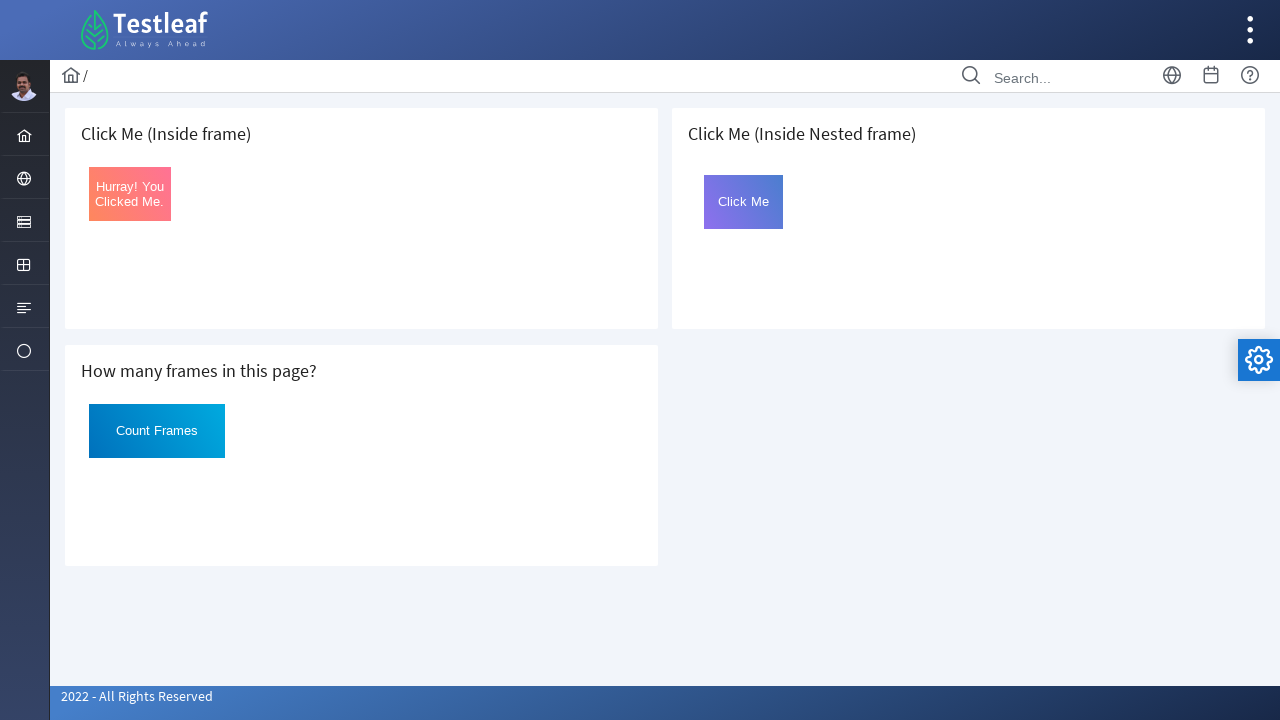